Tests child window handling by clicking a link that opens a new page, extracting text from it, and using that text to fill a field on the original page

Starting URL: https://rahulshettyacademy.com/loginpagePractise/

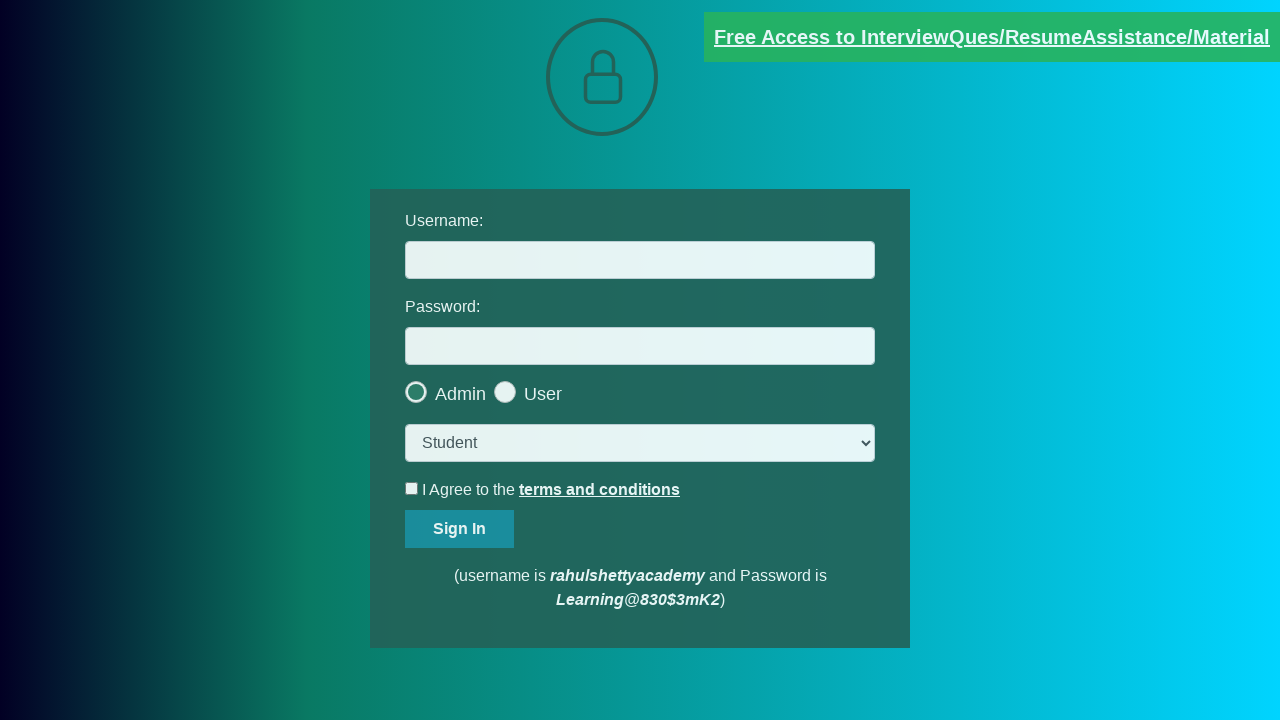

Located document request link
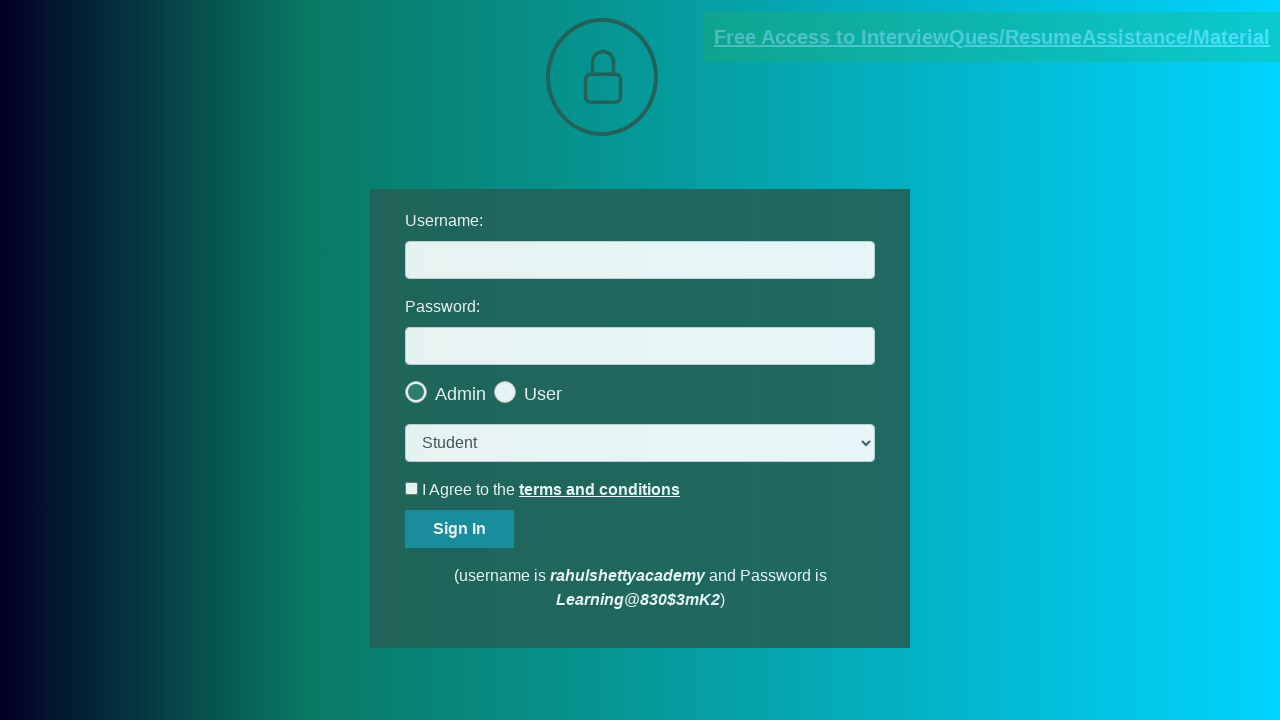

Clicked document request link to open child window at (992, 37) on [href*='documents-request']
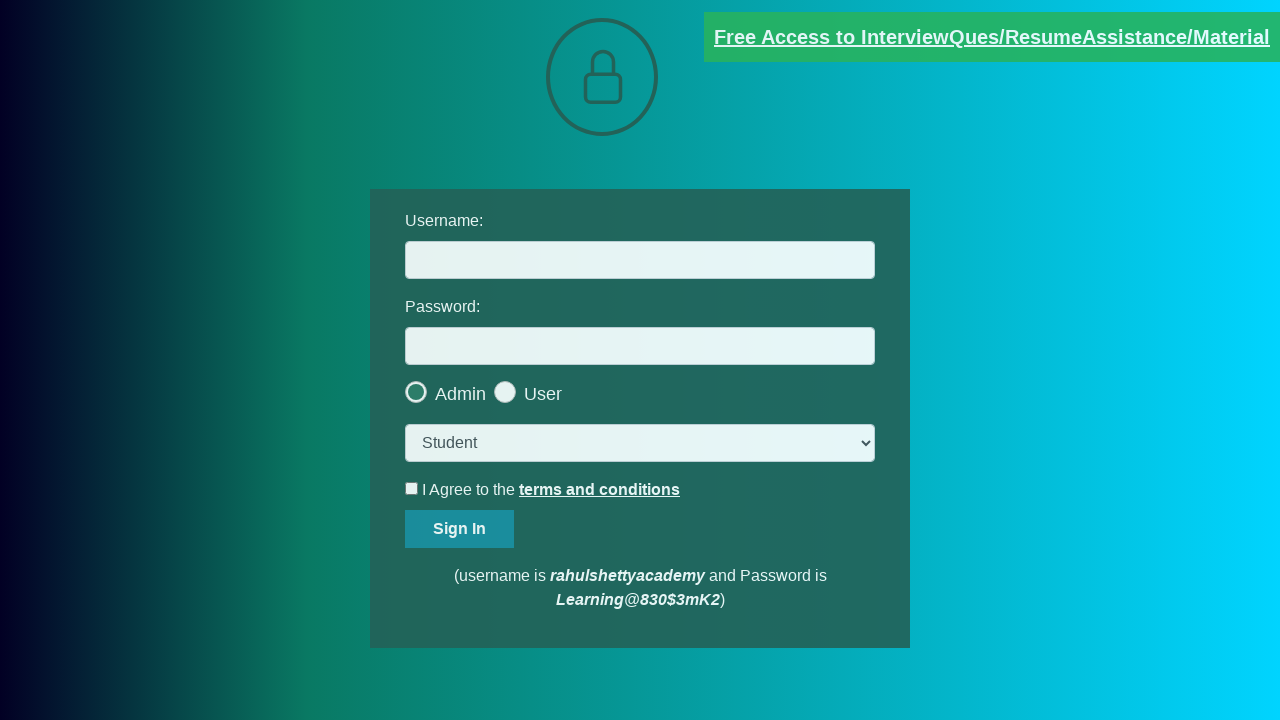

Child window opened and captured
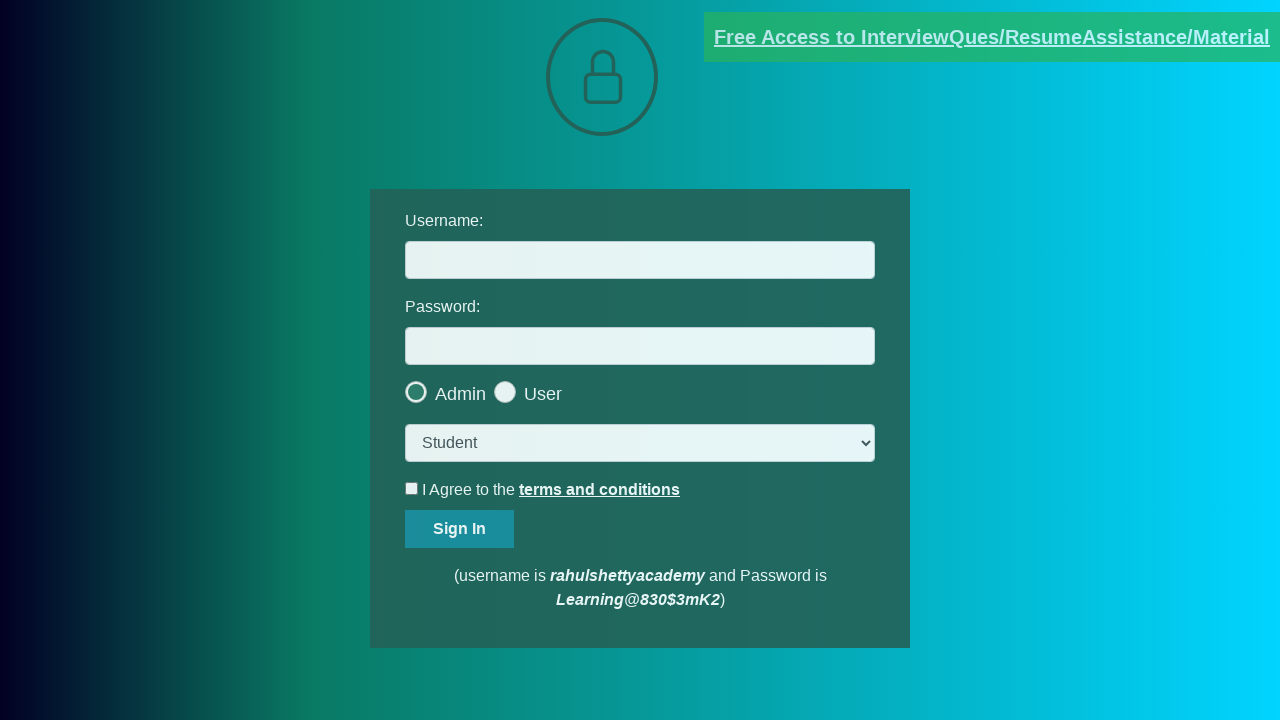

Extracted email text from child window
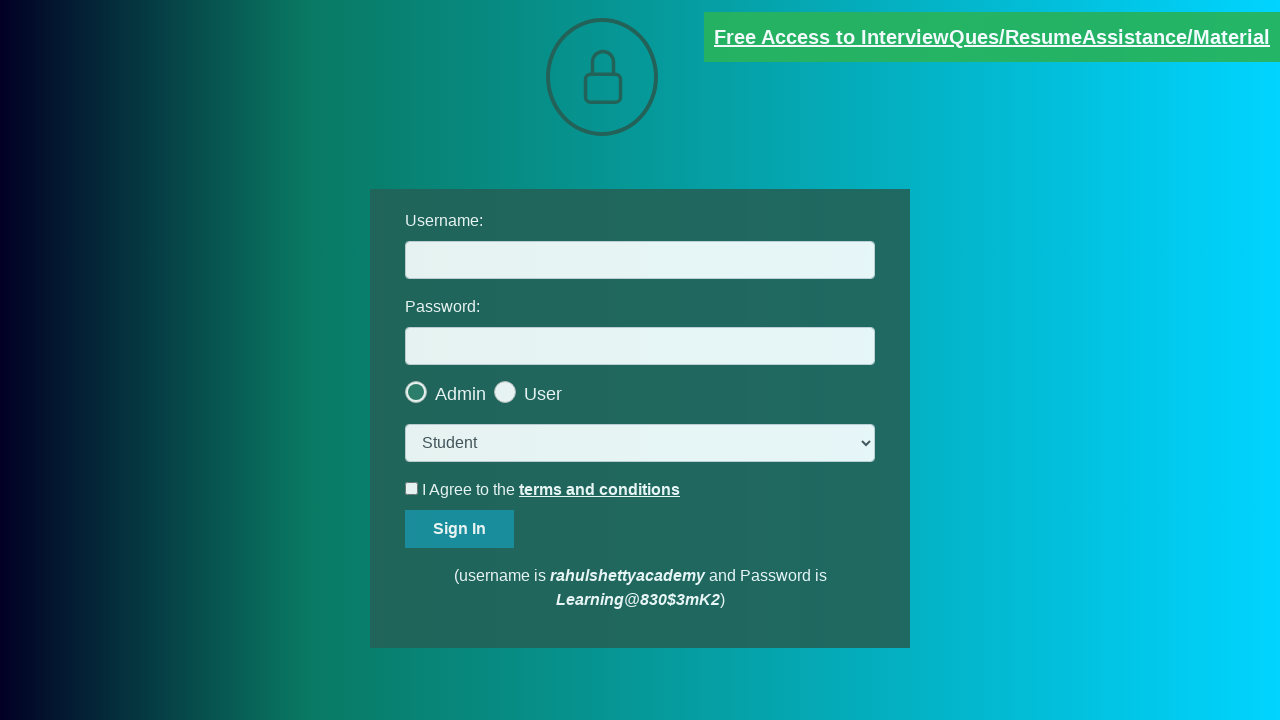

Parsed domain from email: rahulshettyacademy
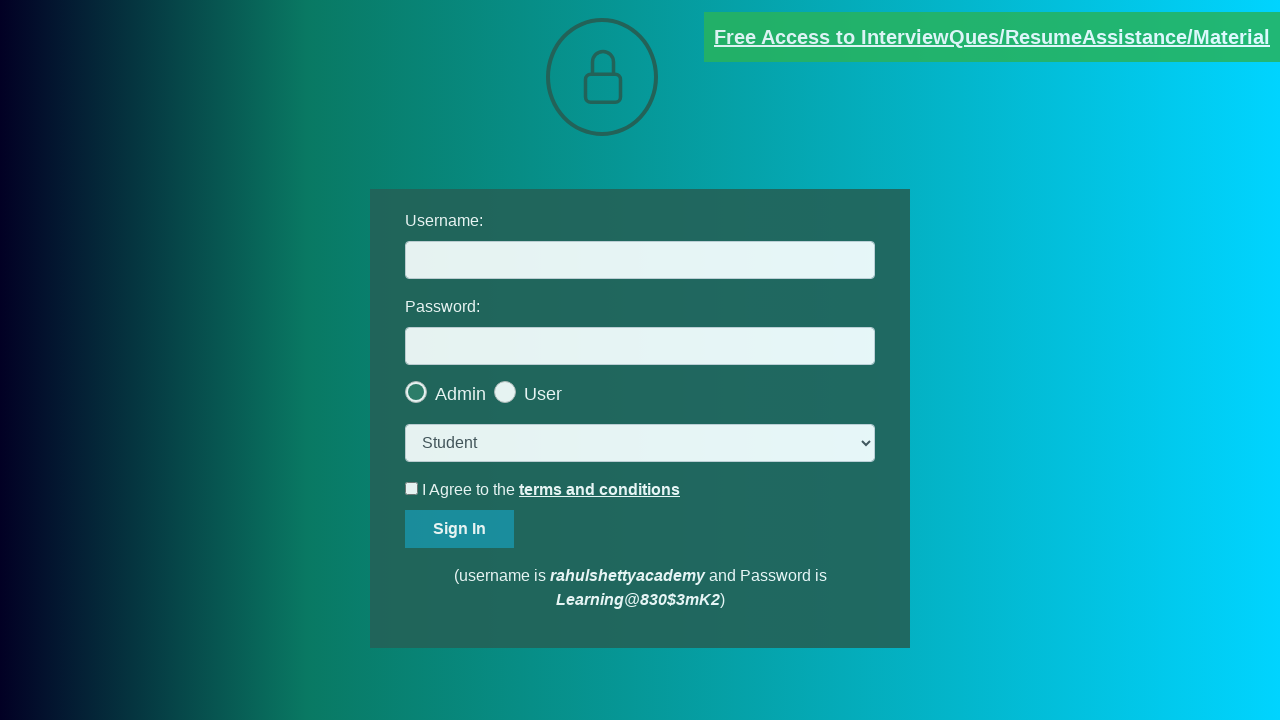

Filled username field with extracted domain 'rahulshettyacademy' on #username
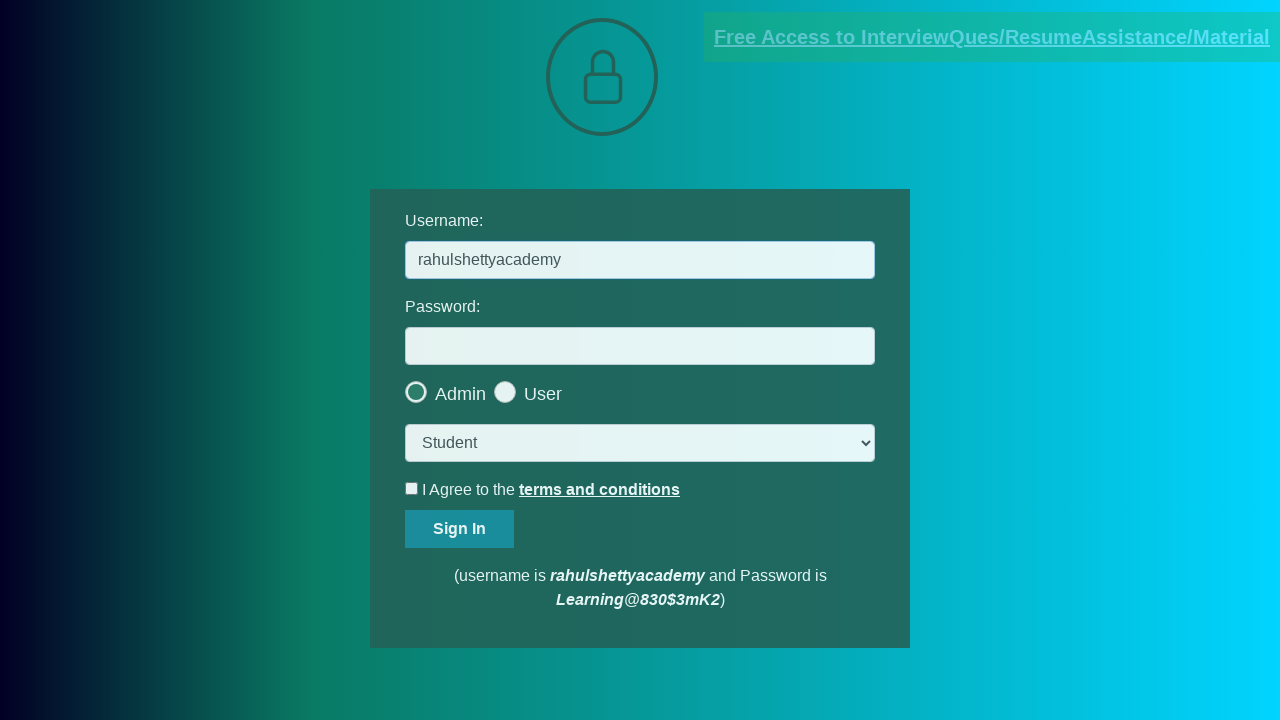

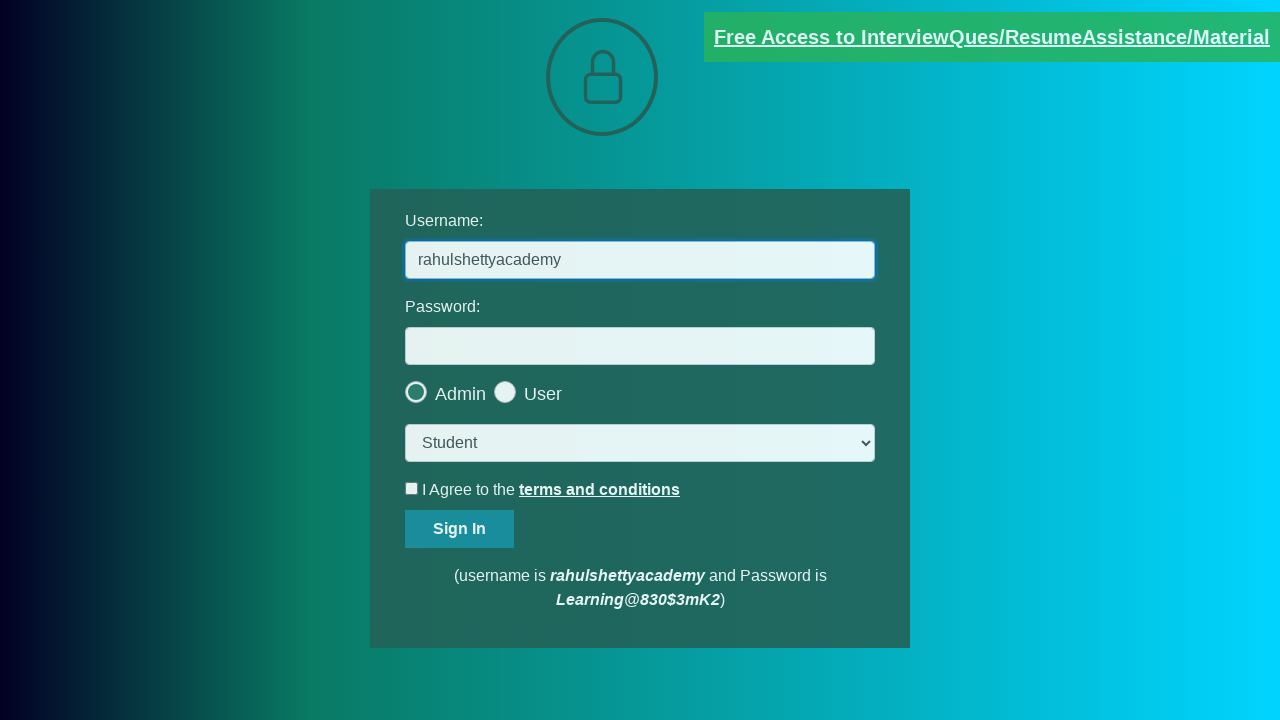